Navigates to a practice automation page and interacts with a table element to verify its structure and content

Starting URL: https://www.rahulshettyacademy.com/AutomationPractice/

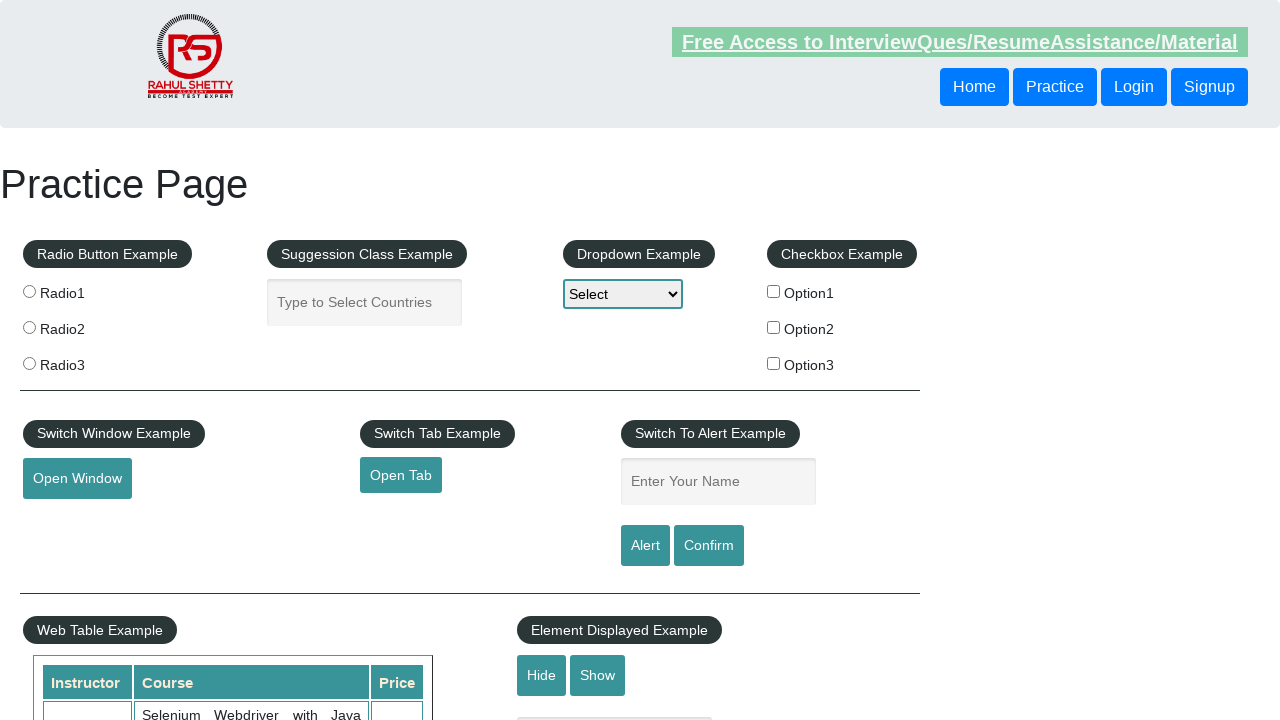

Waited for table element with id 'product' to load
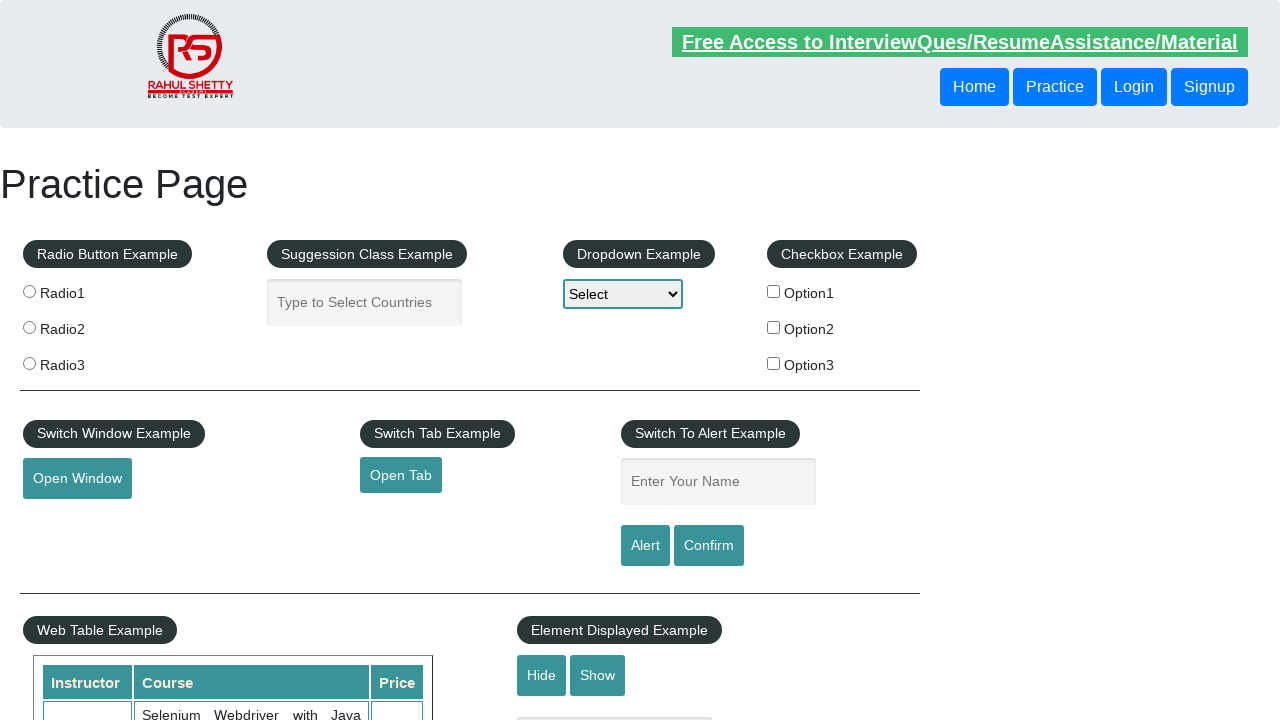

Located the table element with id 'product'
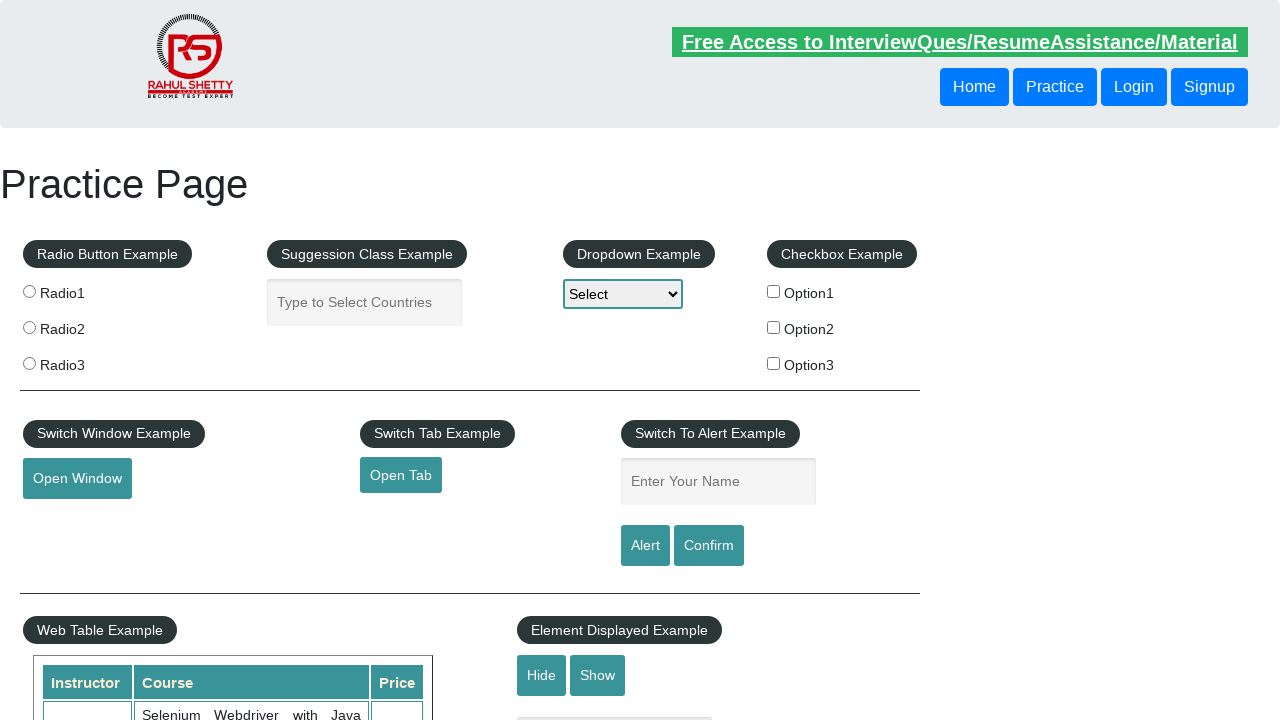

Counted table rows: 20 total rows found
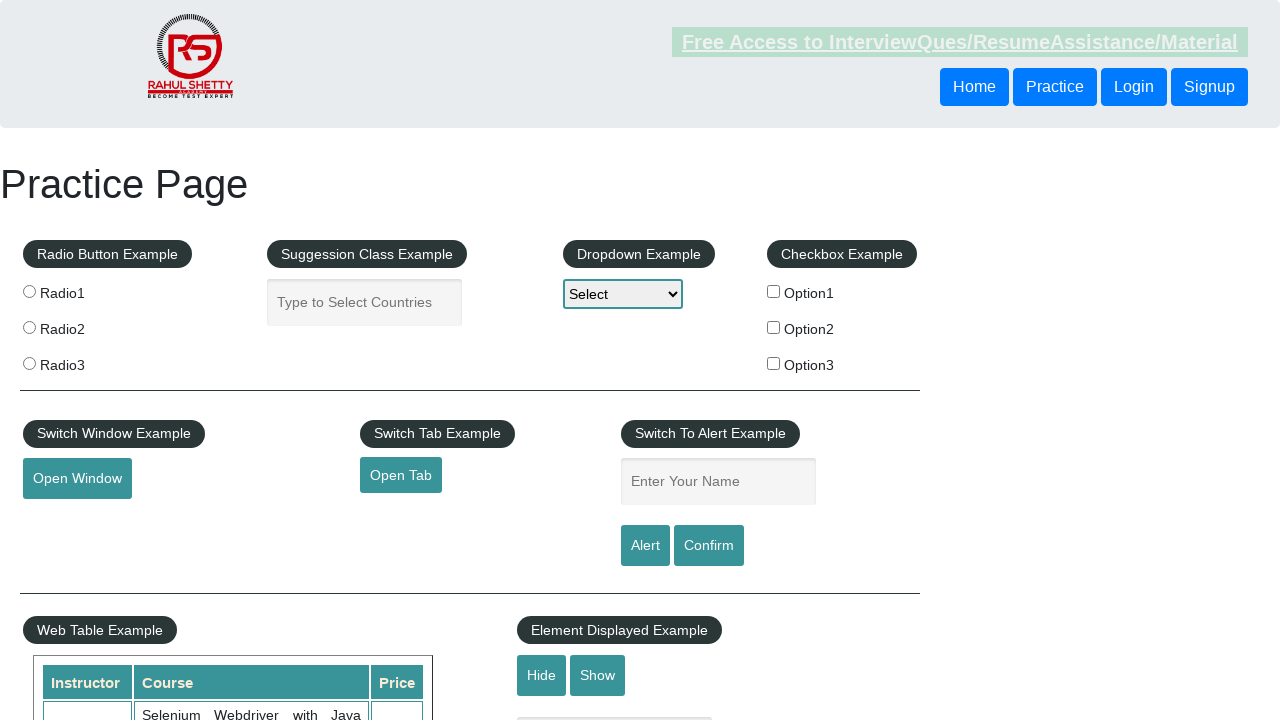

Counted table columns: 3 total columns found
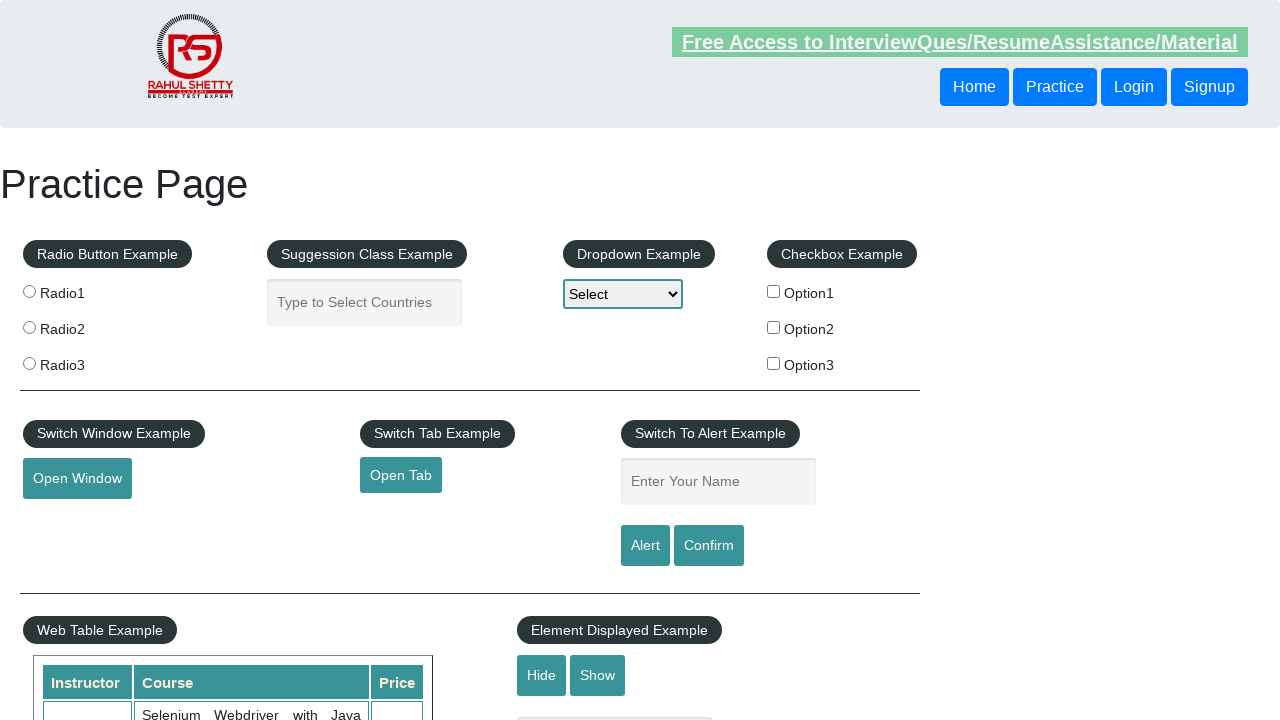

Retrieved all table rows: 20 rows extracted
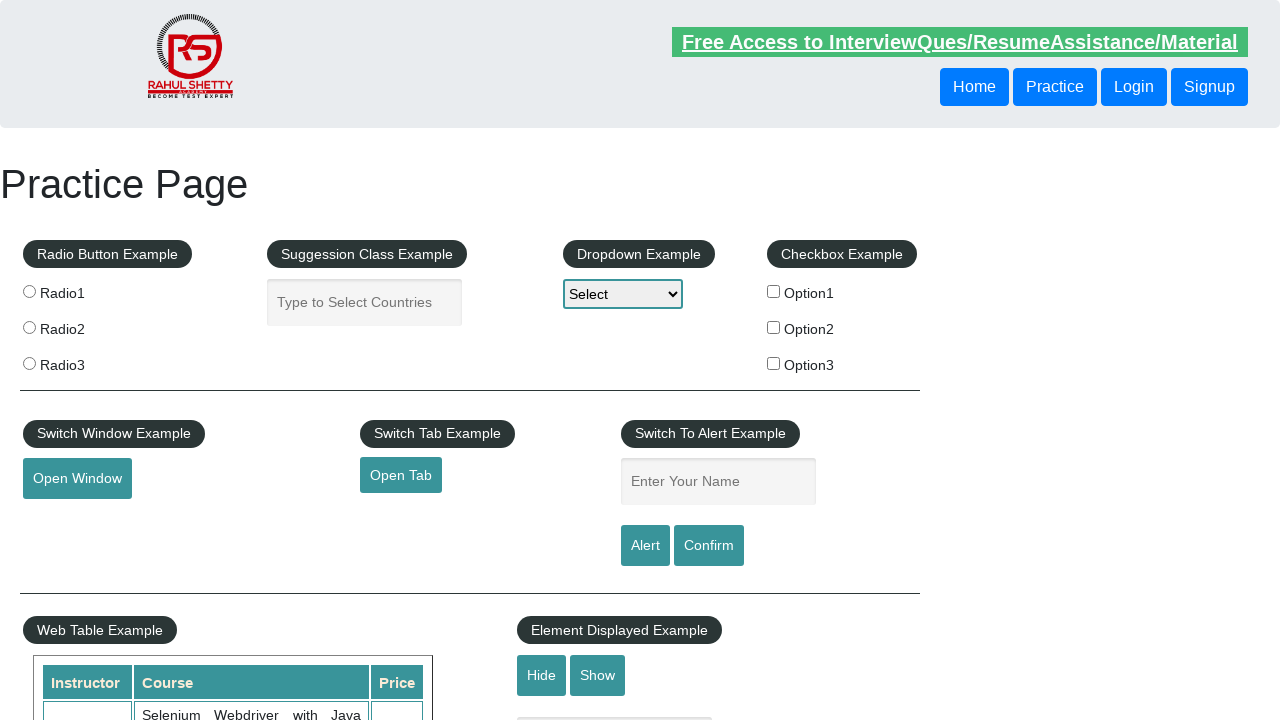

Extracted content from third row (index 2): 
                            Rahul Shetty
                            Learn SQL in Practical + Database Testing from Scratch
                            25
                        
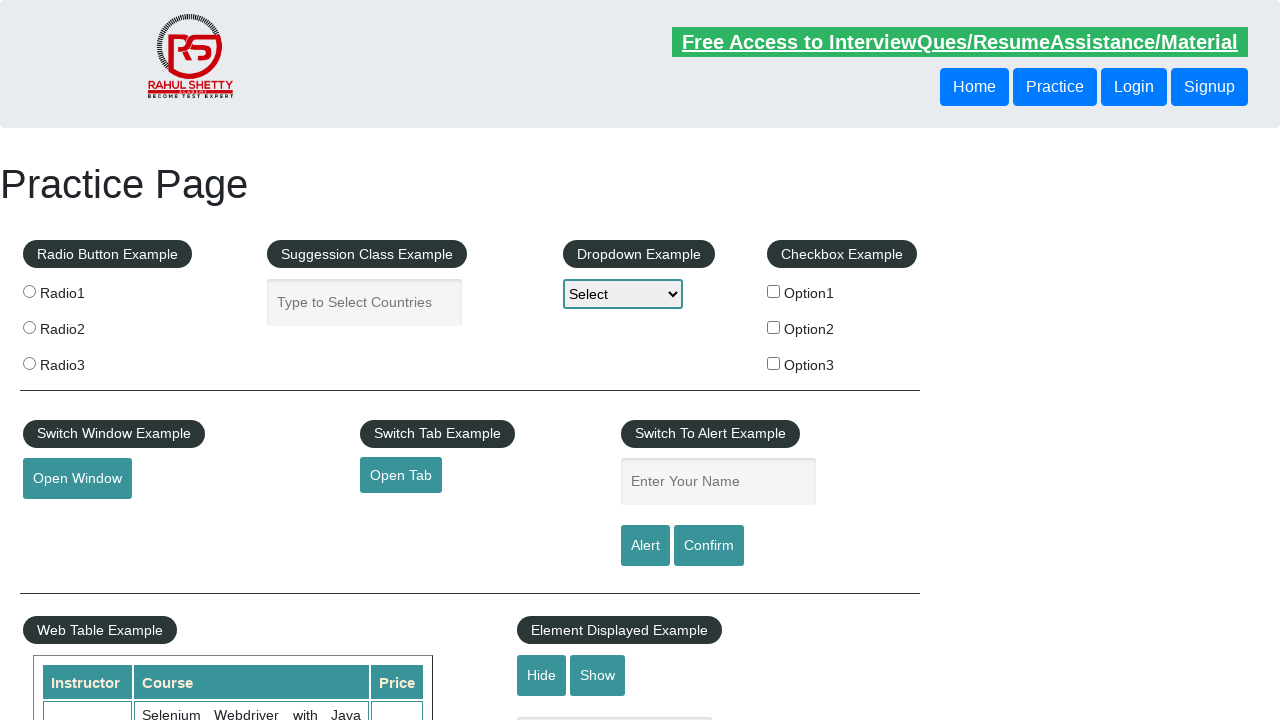

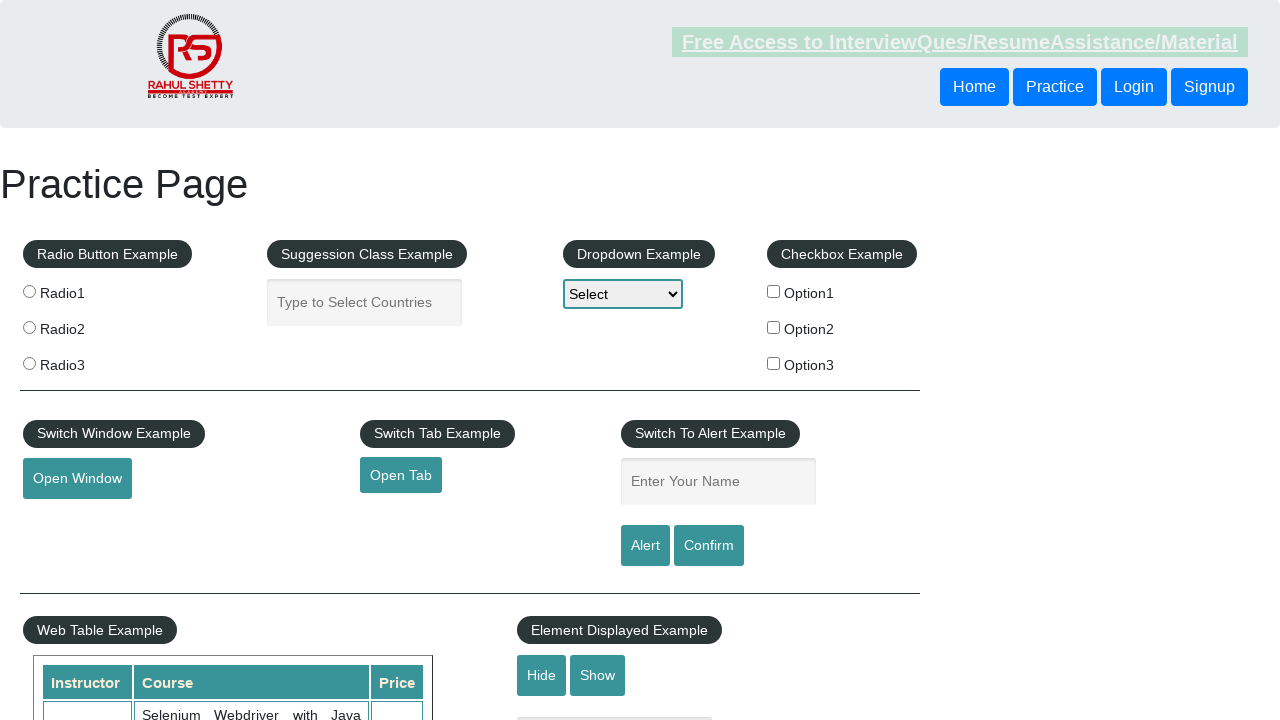